Tests autocomplete functionality by typing a partial search term, navigating through dropdown suggestions using arrow keys, and selecting an option

Starting URL: https://rahulshettyacademy.com/AutomationPractice/

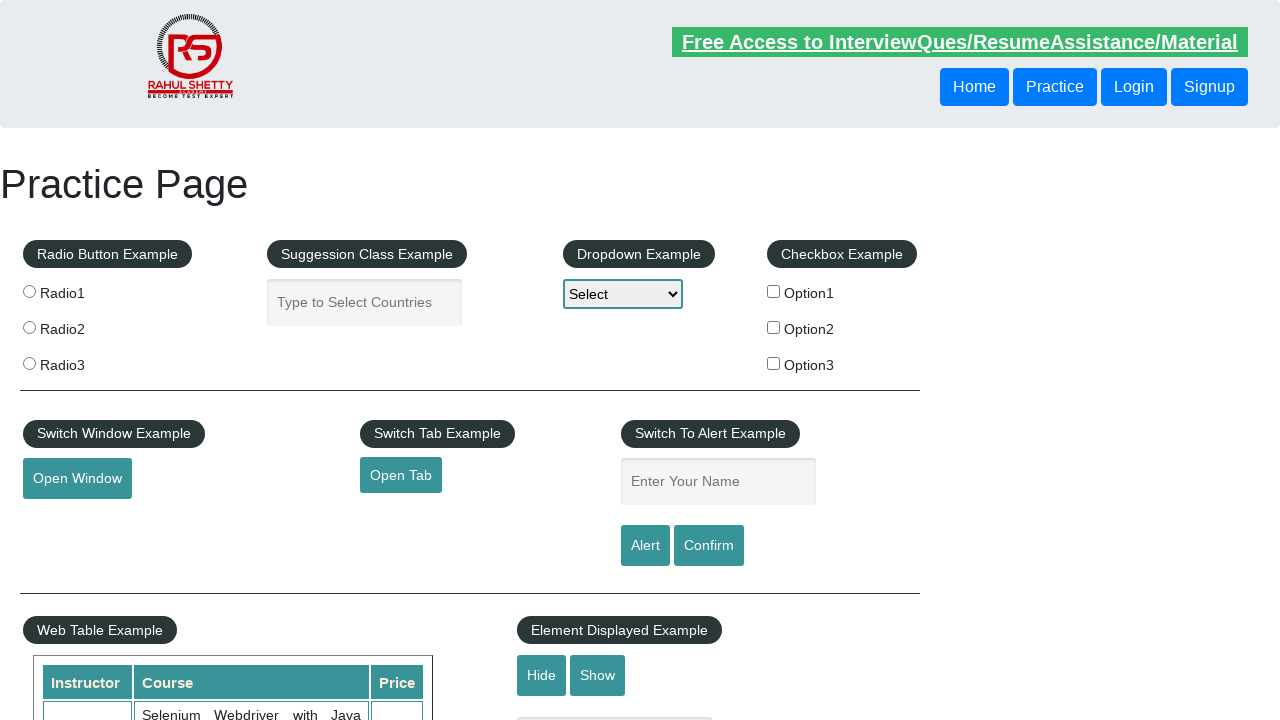

Filled autocomplete input with partial search term 'eth' on input#autocomplete
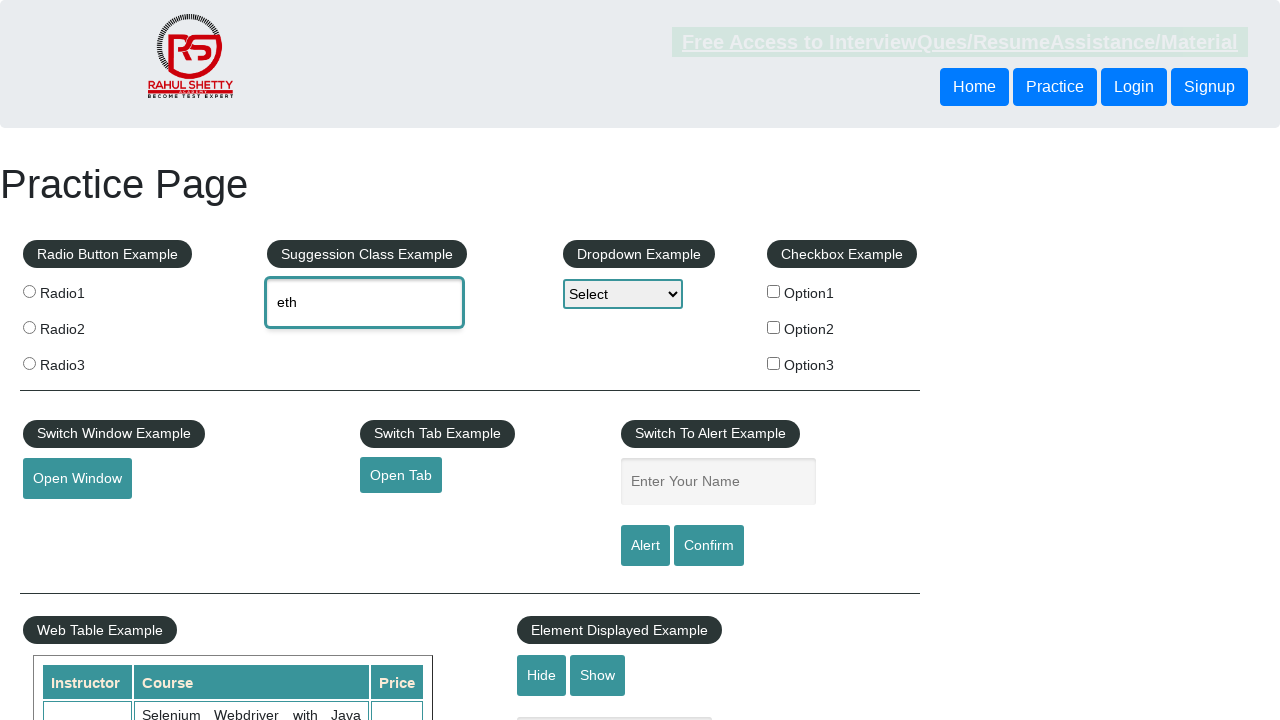

Waited for autocomplete suggestions to appear
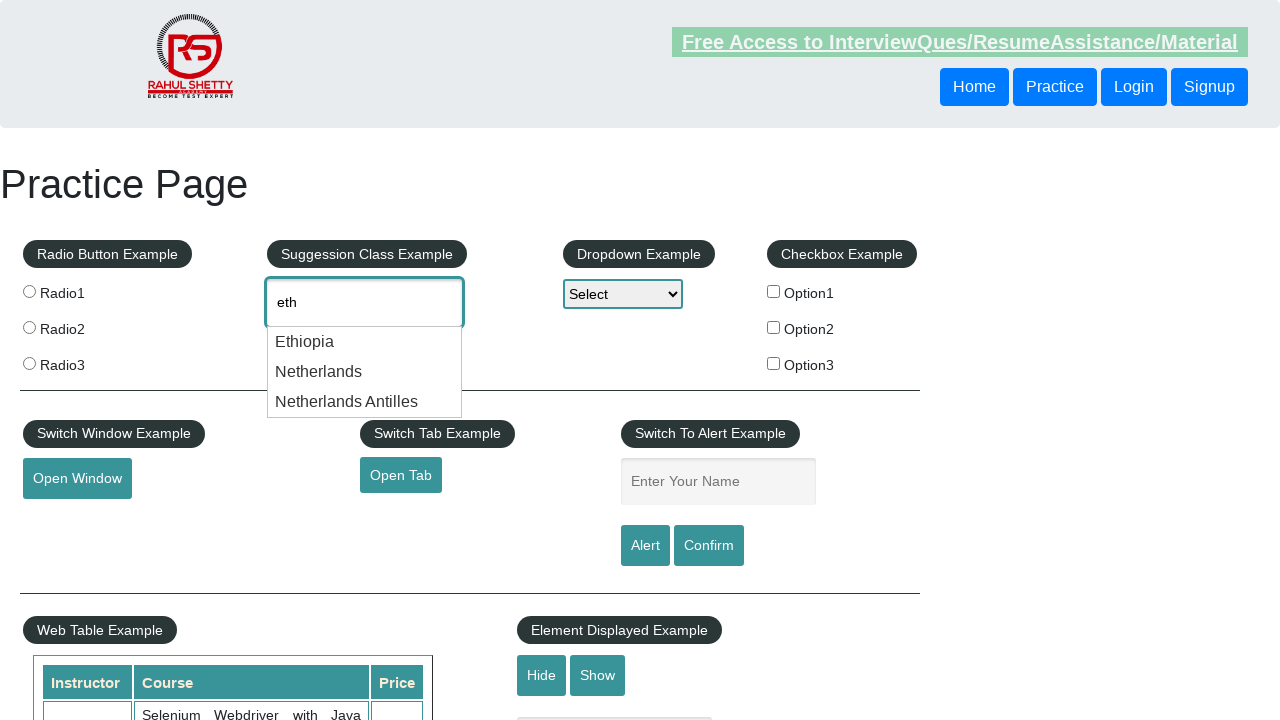

Pressed ArrowDown to navigate to first suggestion on input#autocomplete
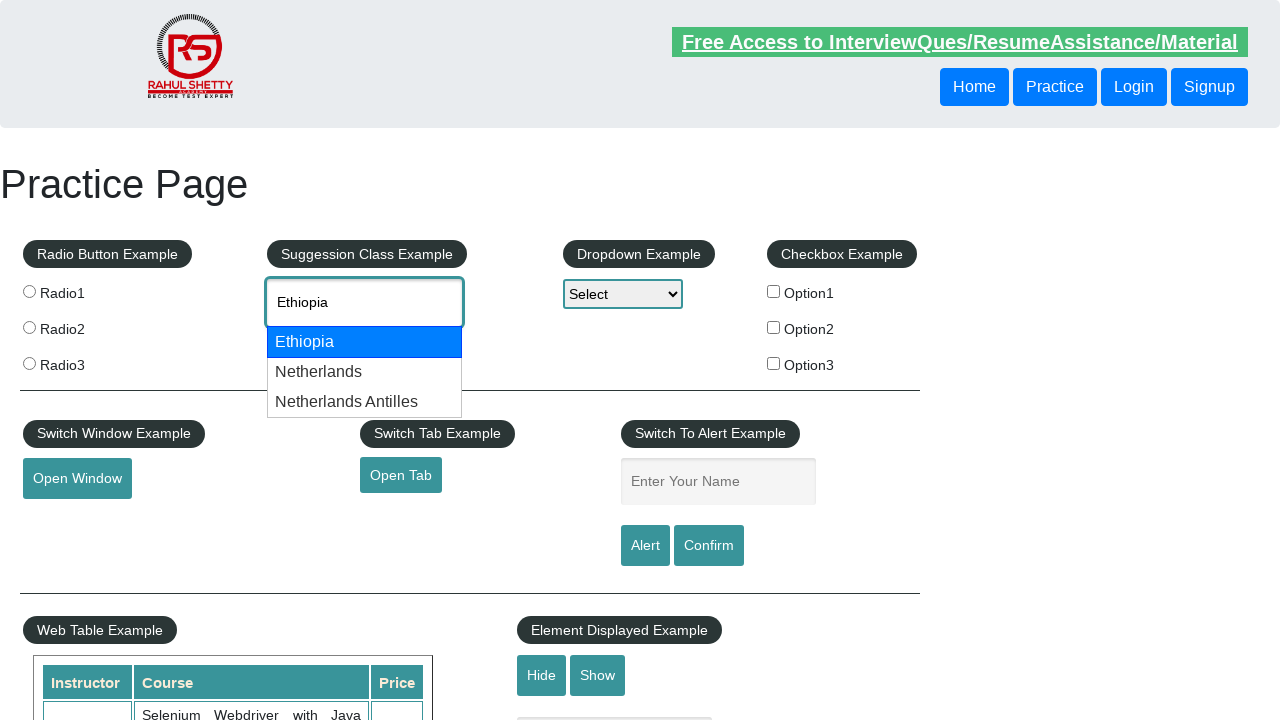

Pressed ArrowDown to navigate to second suggestion on input#autocomplete
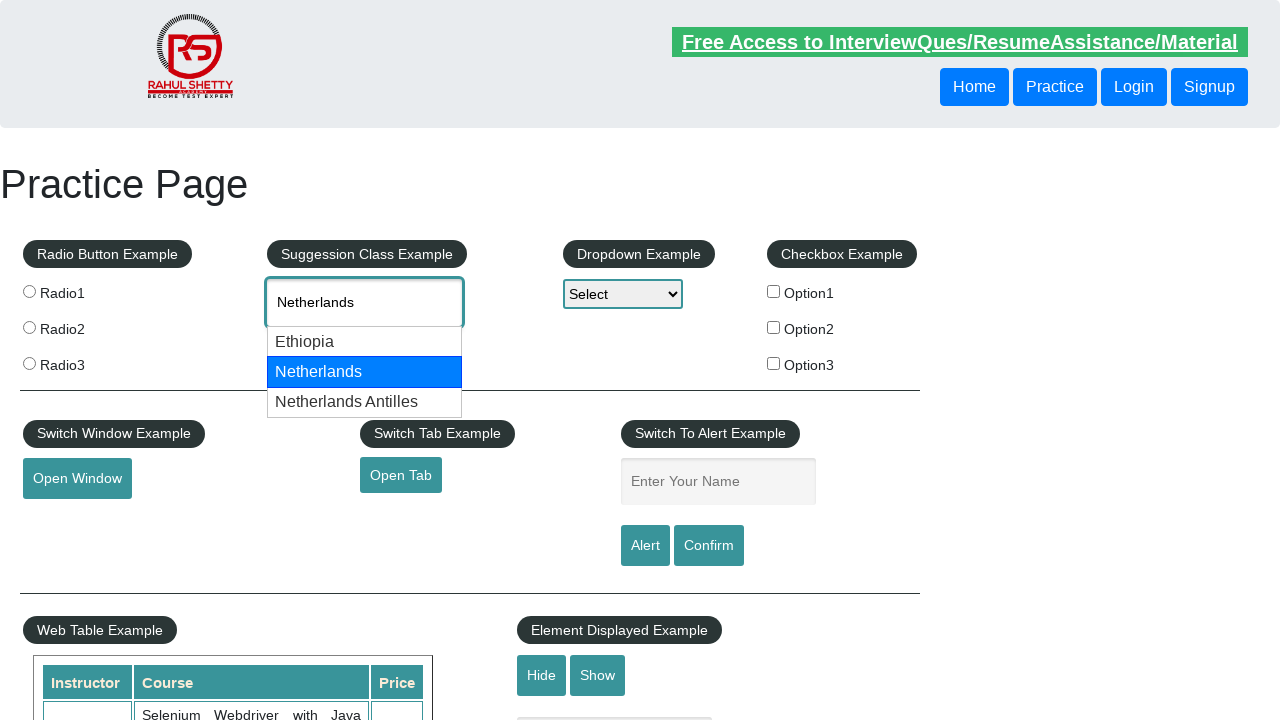

Pressed Enter to select the highlighted suggestion on input#autocomplete
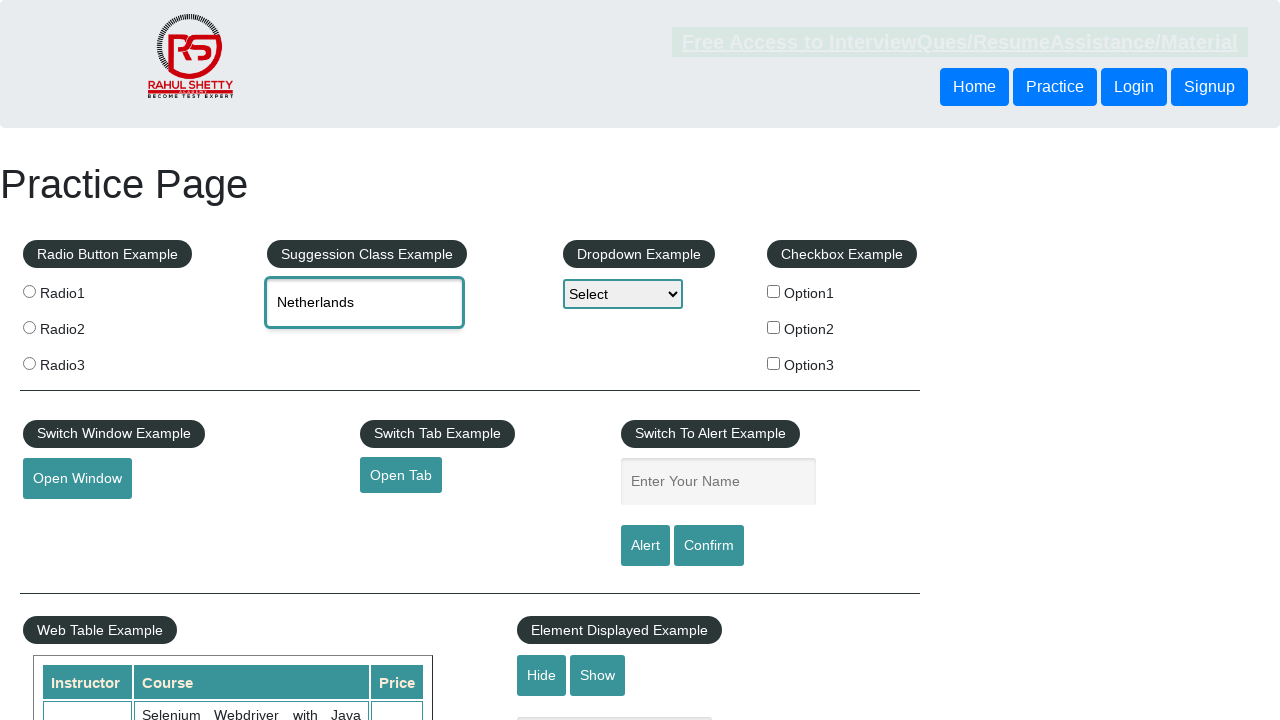

Waited for selection to be applied
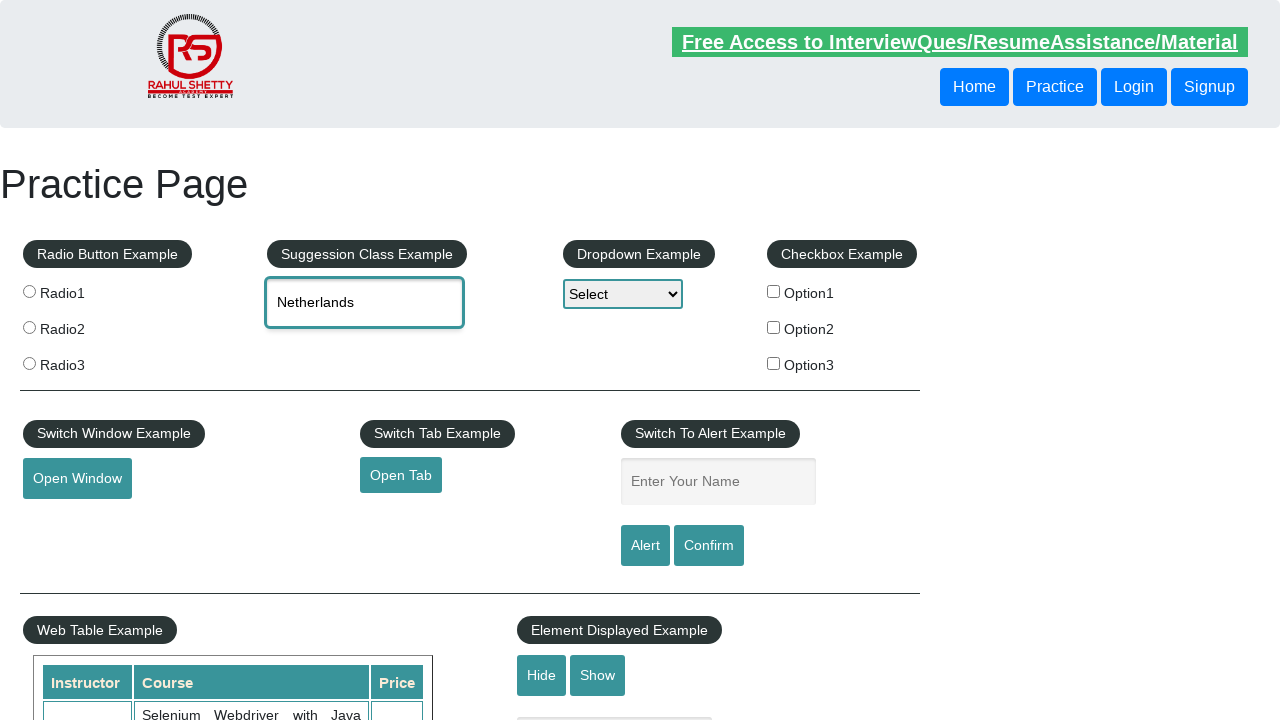

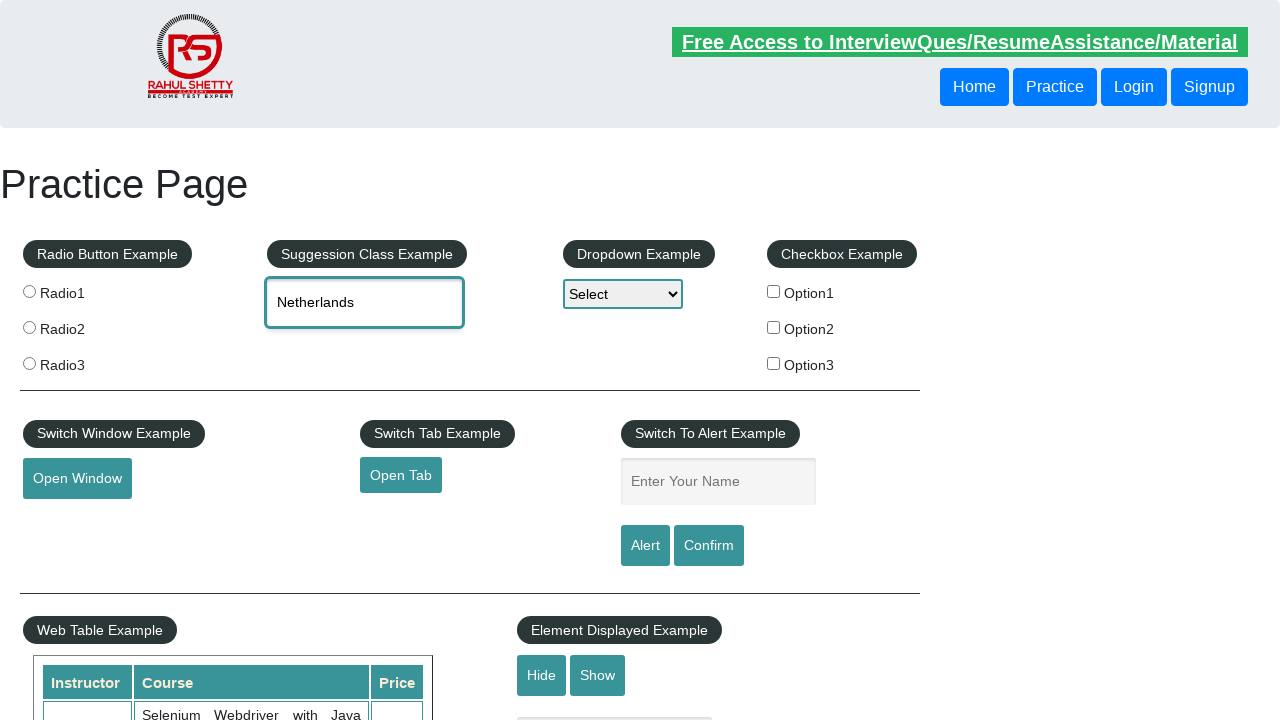